Tests the progress bar functionality by clicking the start button, waiting for the progress bar to advance, and then clicking to stop it.

Starting URL: https://demoqa.com/progress-bar

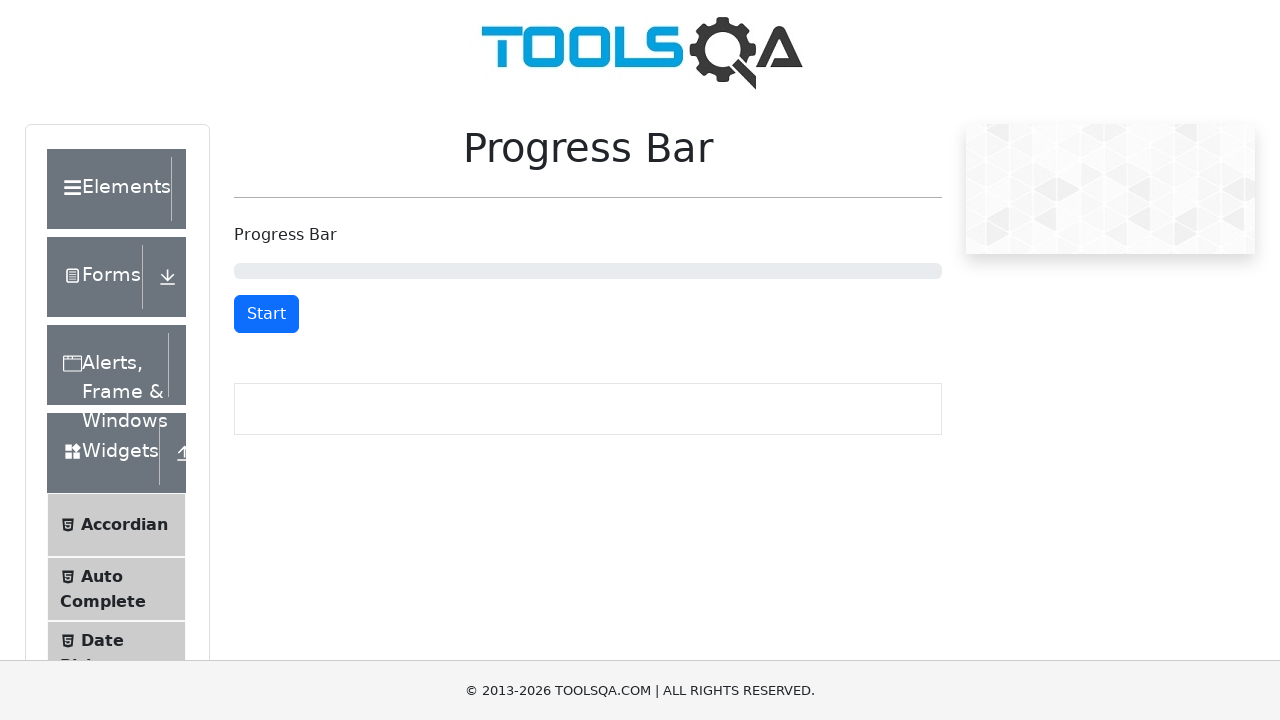

Navigated to progress bar test page
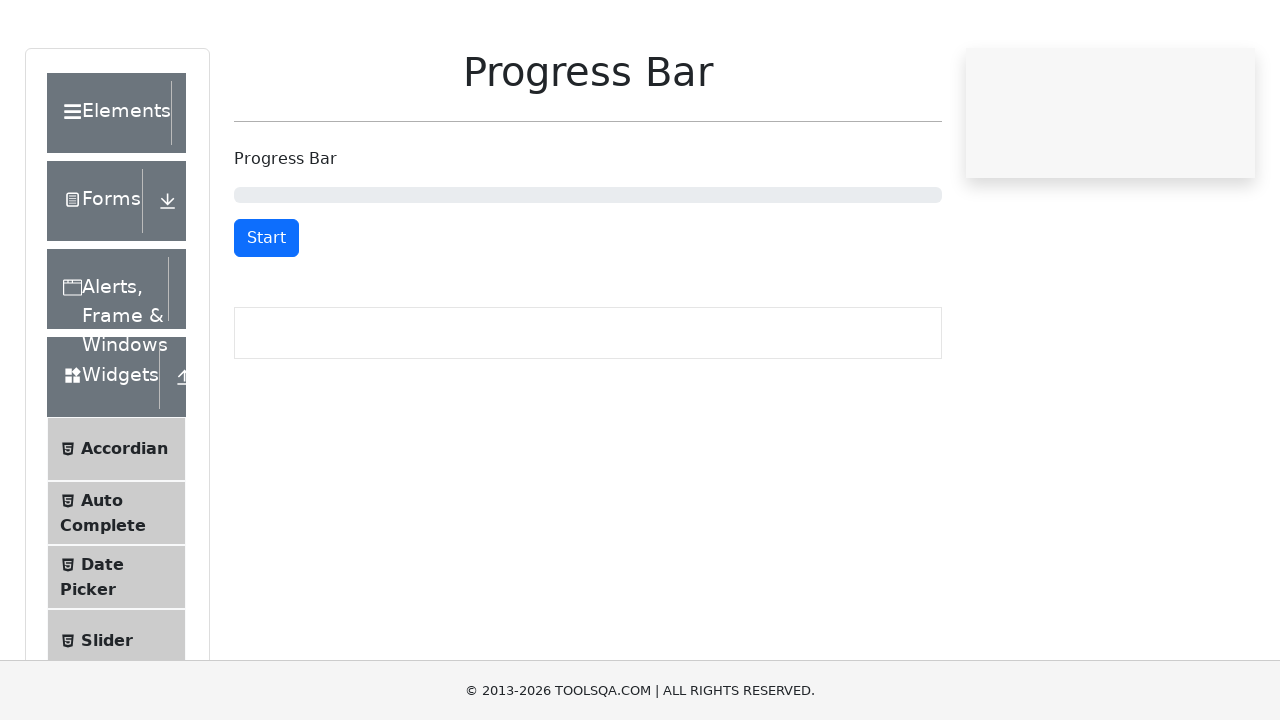

Clicked start button to begin progress bar at (266, 314) on #startStopButton
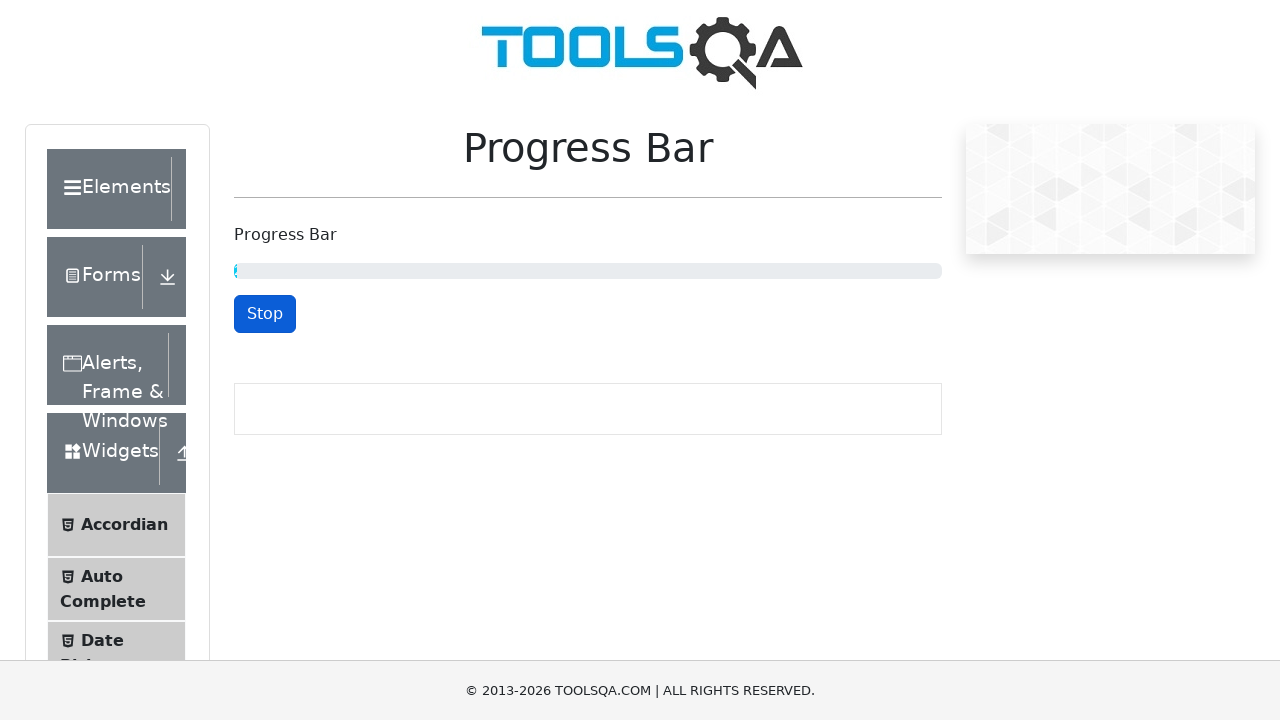

Waited 3 seconds for progress bar to advance
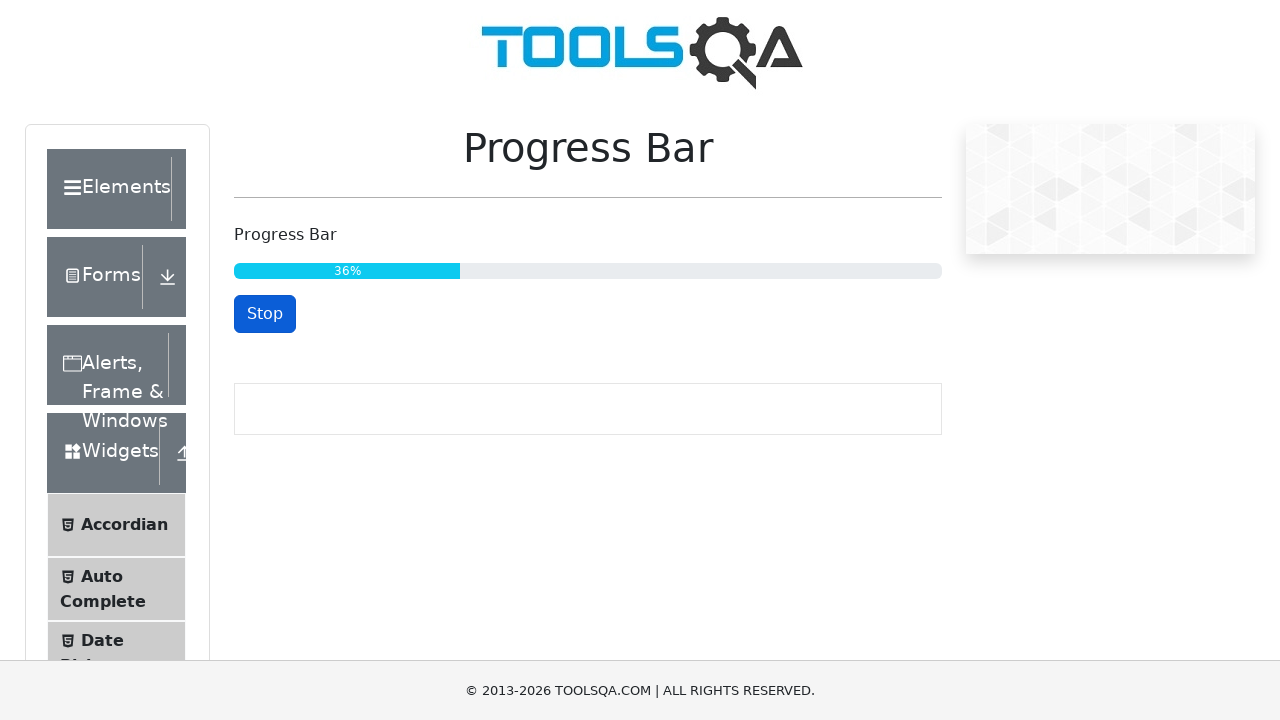

Clicked stop button to halt progress bar at (265, 314) on #startStopButton
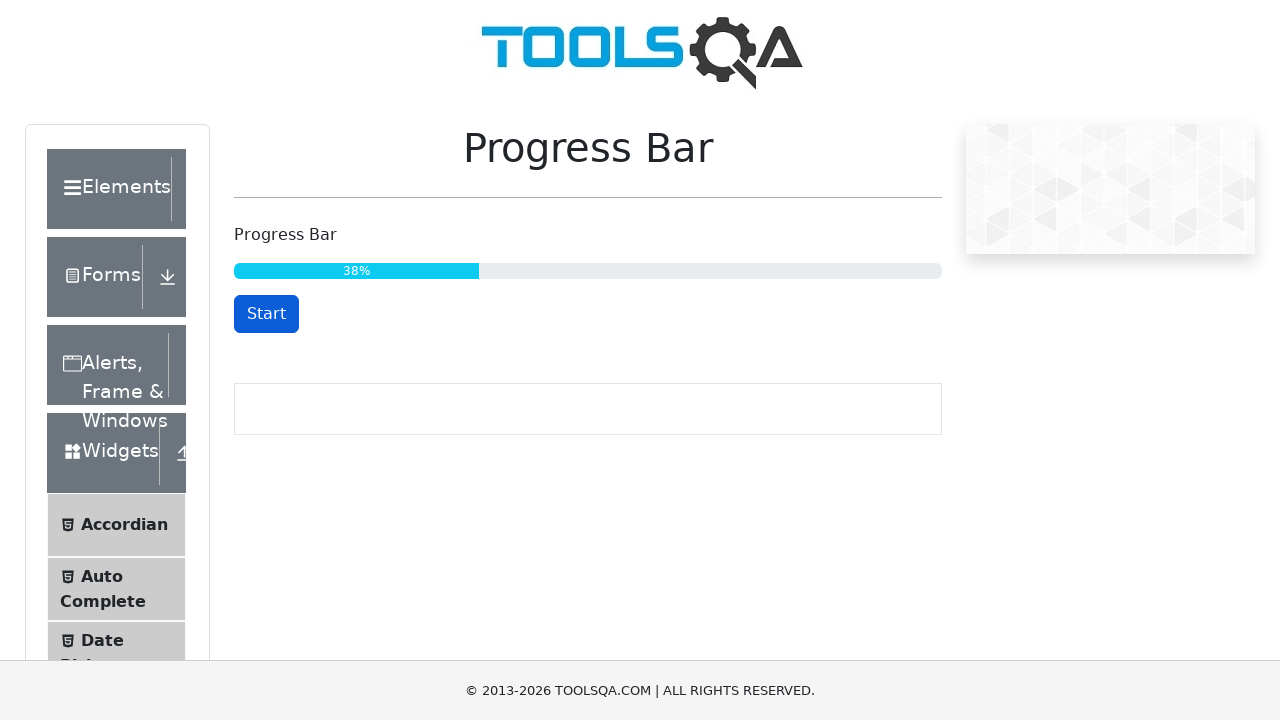

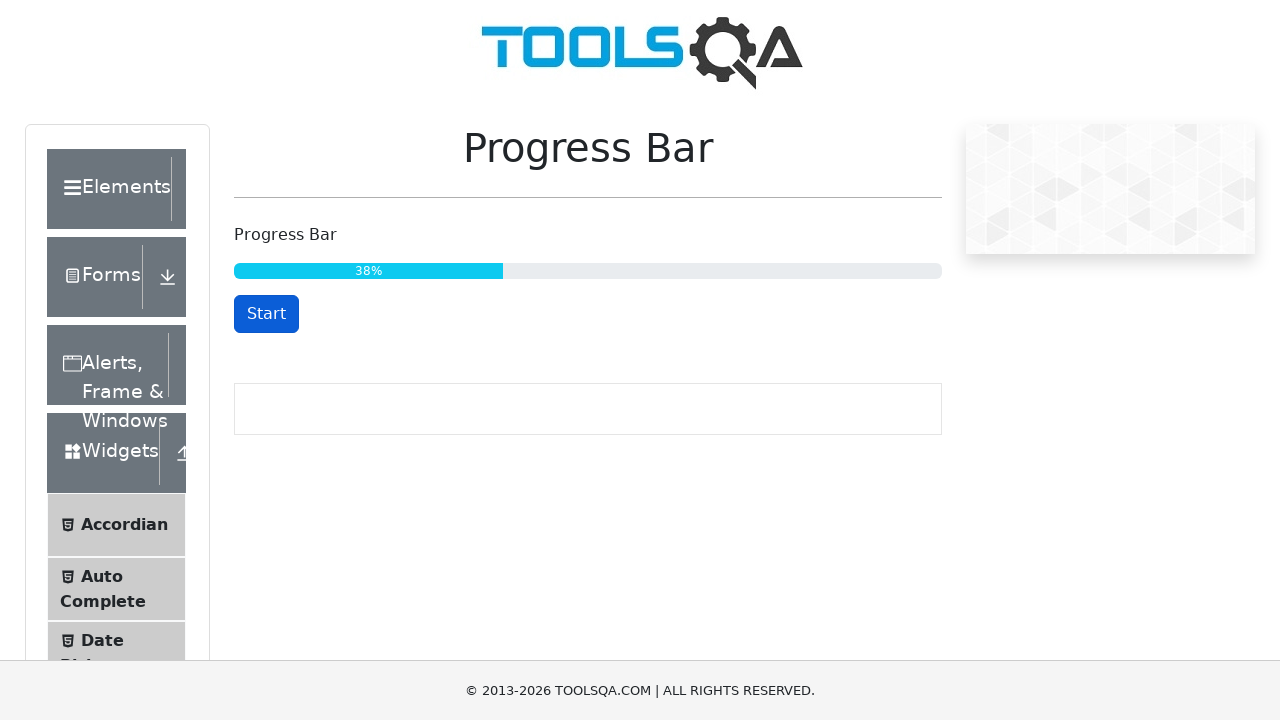